Tests dynamic dropdown selection for origin and destination stations in a flight booking interface

Starting URL: https://rahulshettyacademy.com/dropdownsPractise/

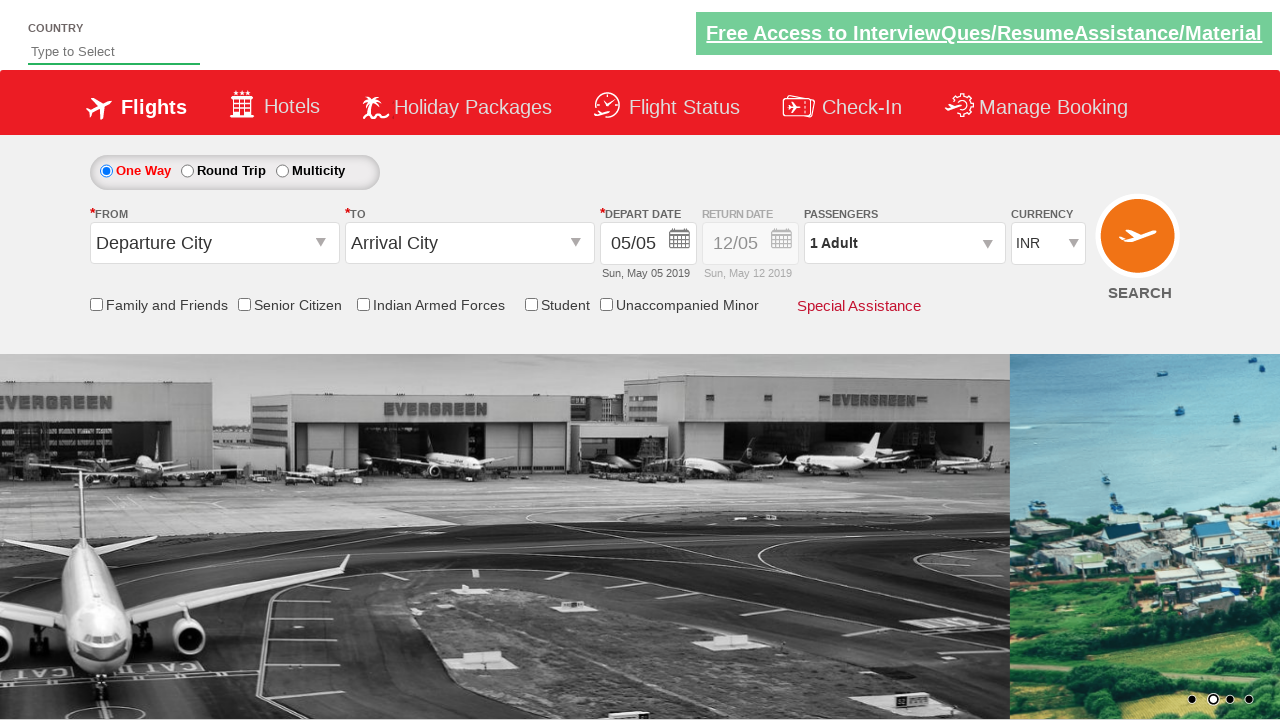

Clicked origin station dropdown at (214, 243) on #ctl00_mainContent_ddl_originStation1_CTXT
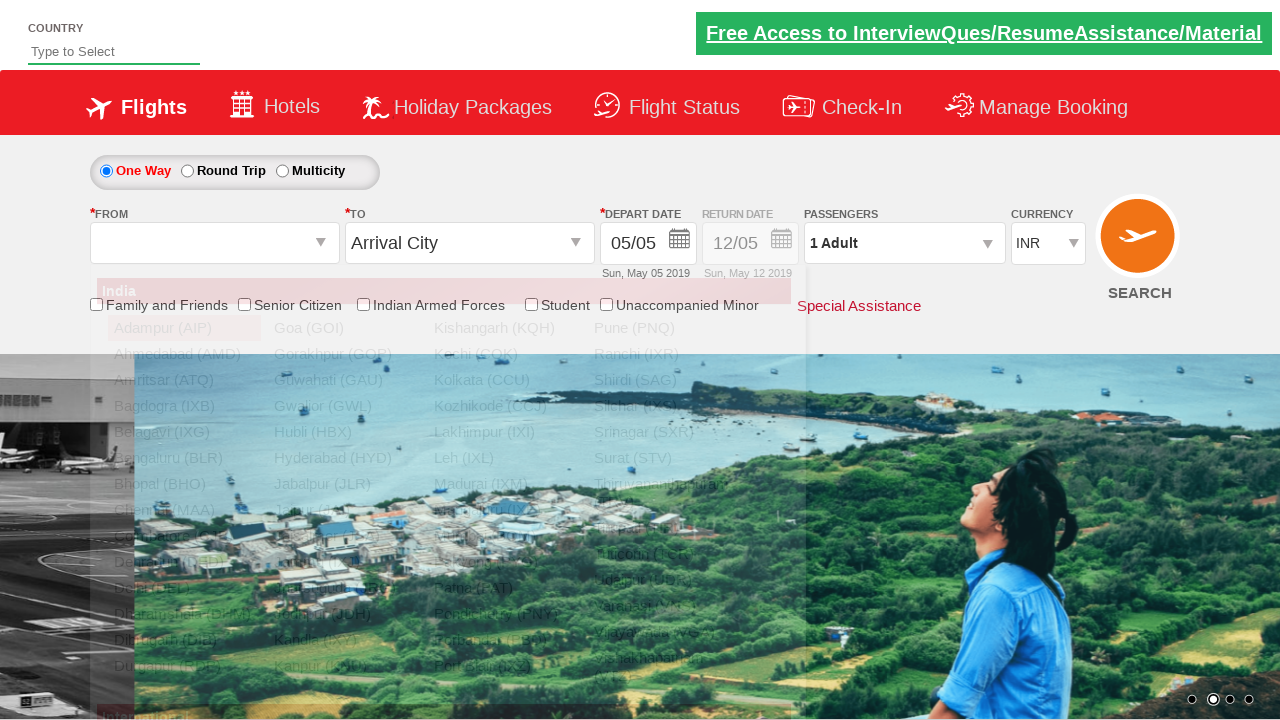

Selected Hyderabad as origin station at (344, 458) on a[value='HYD']
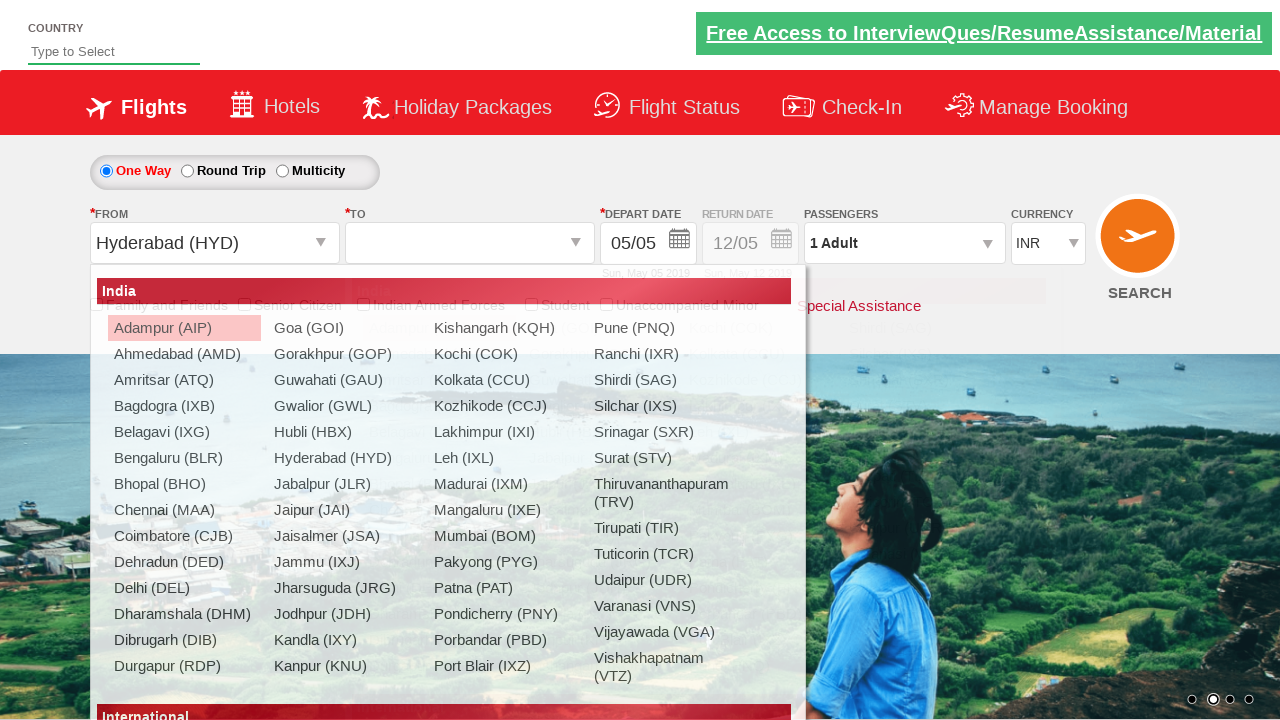

Waited for destination dropdown to be ready
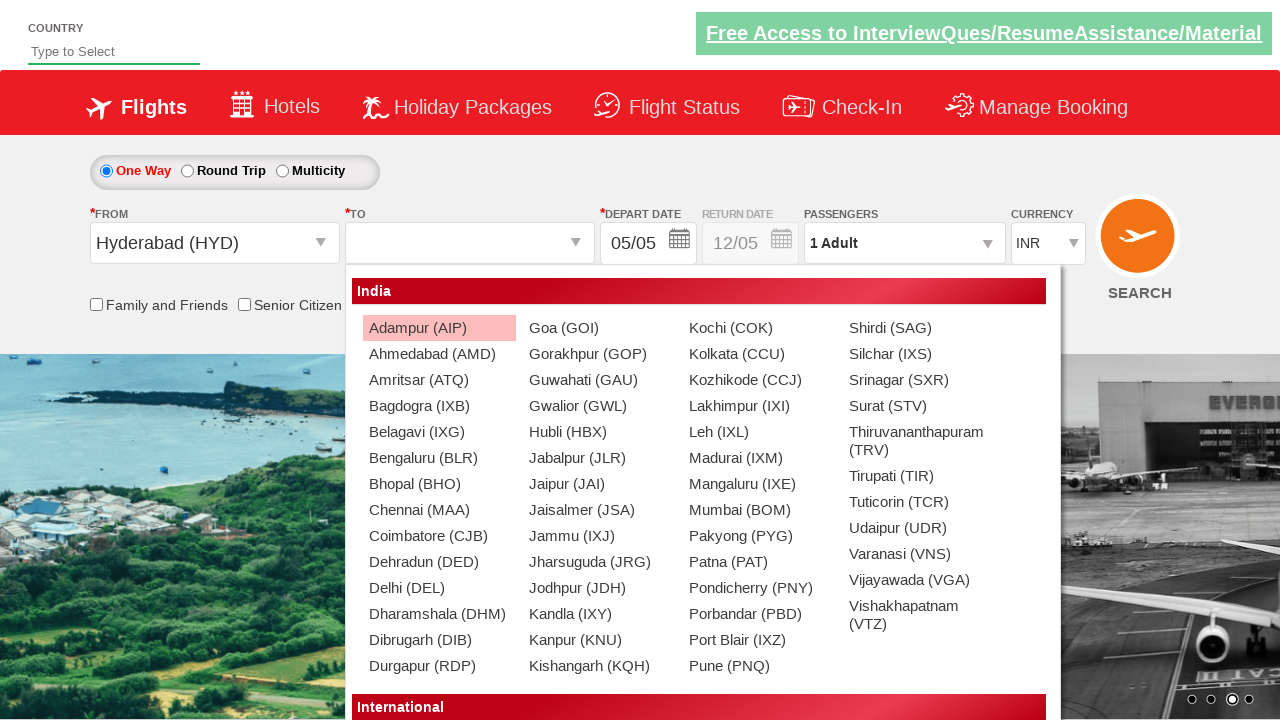

Selected Cochin as destination station at (759, 328) on div#ctl00_mainContent_ddl_destinationStation1_CTNR a[value='COK']
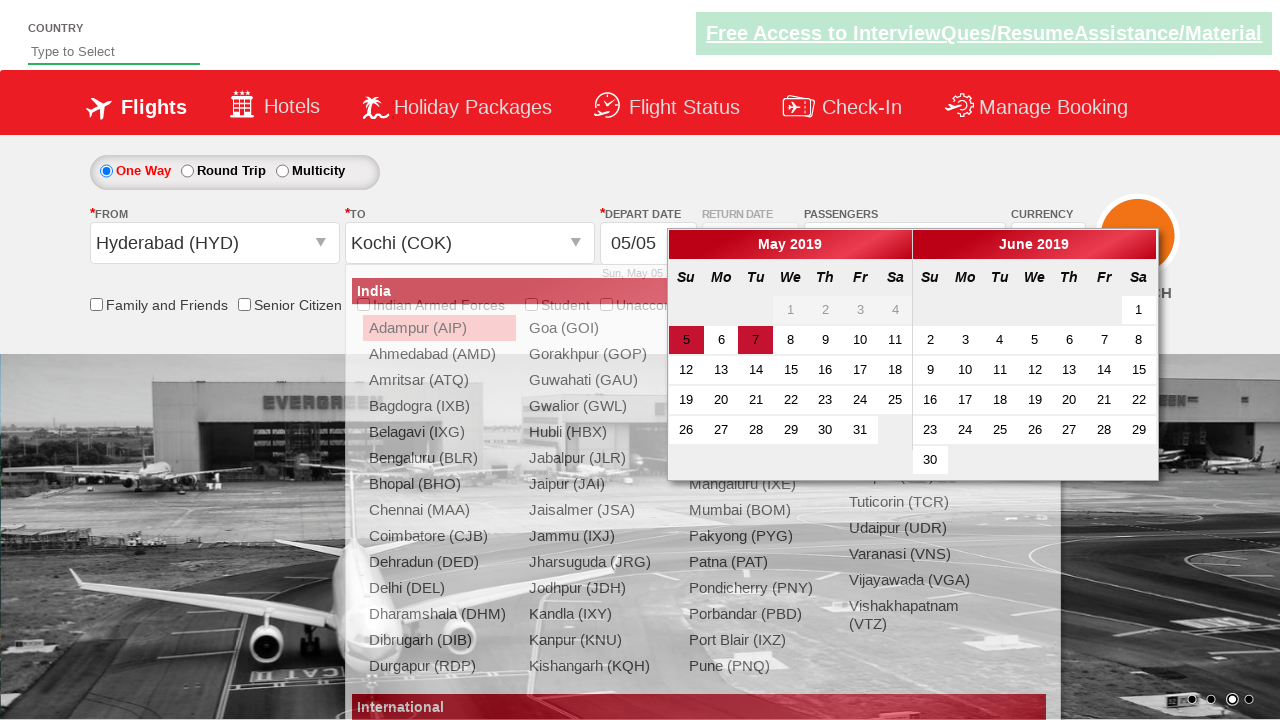

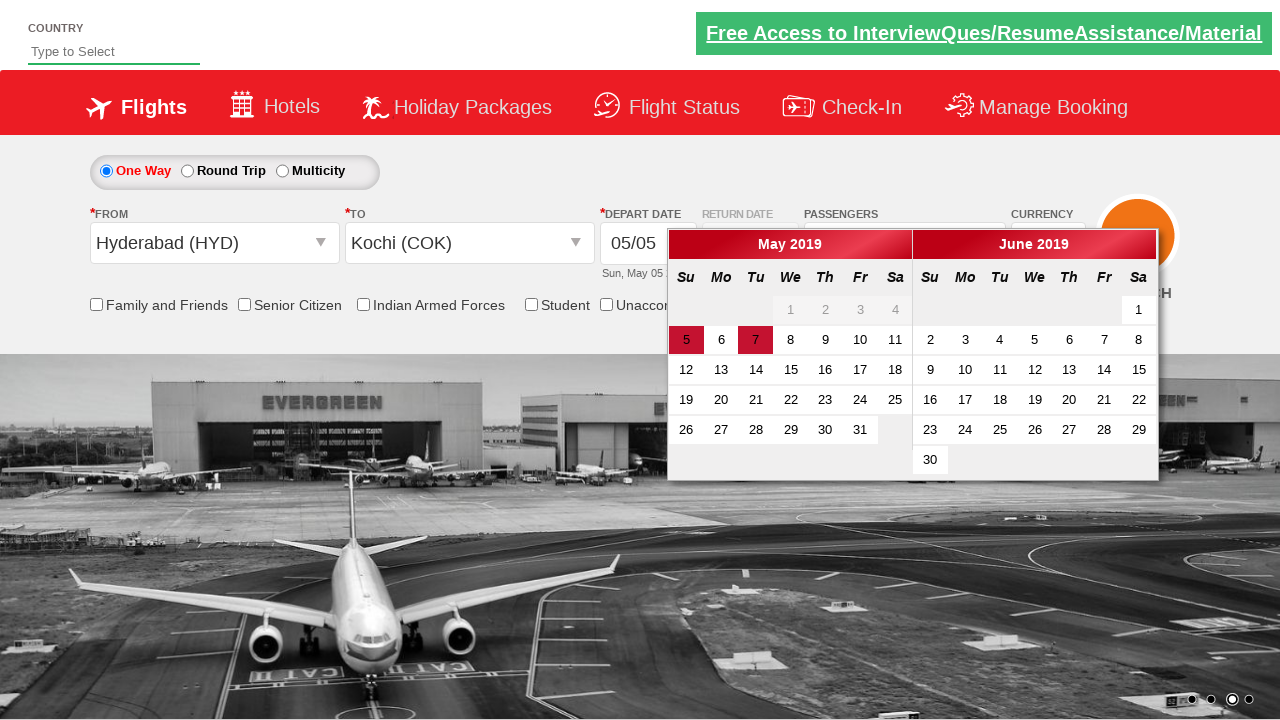